Checks if the logo element is displayed on the Rediff homepage

Starting URL: https://www.rediff.com

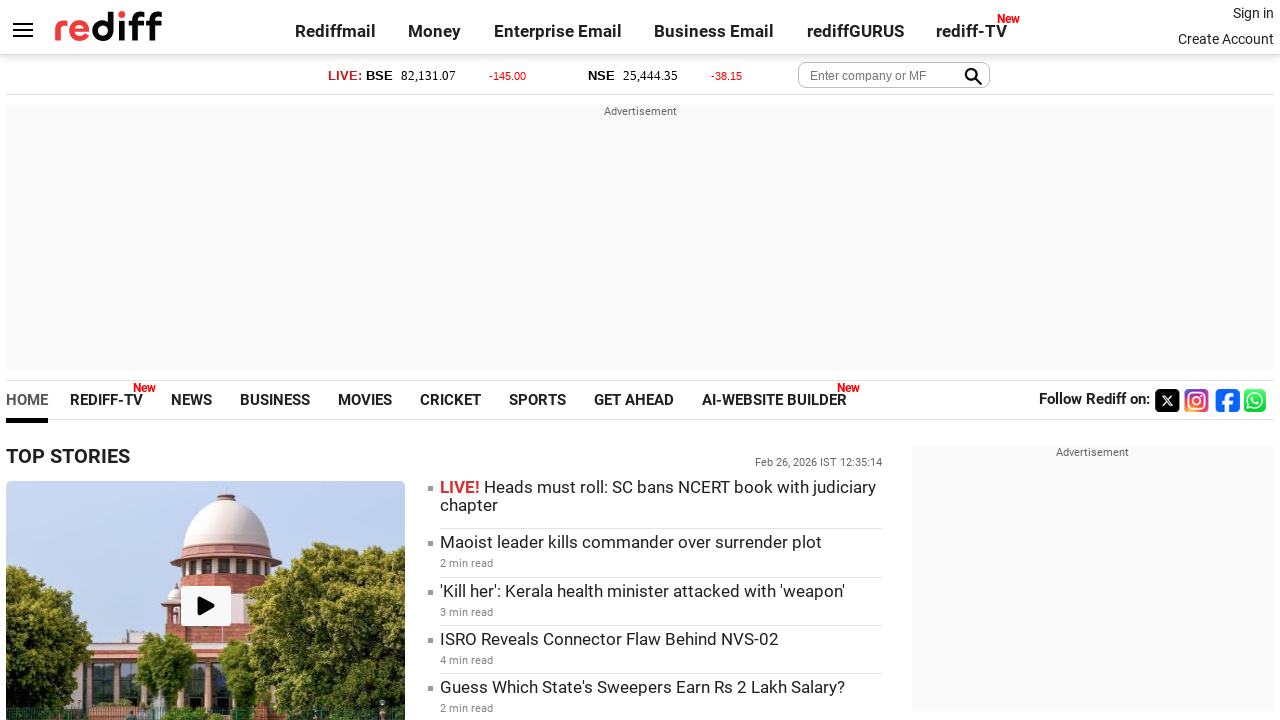

Navigated to Rediff homepage
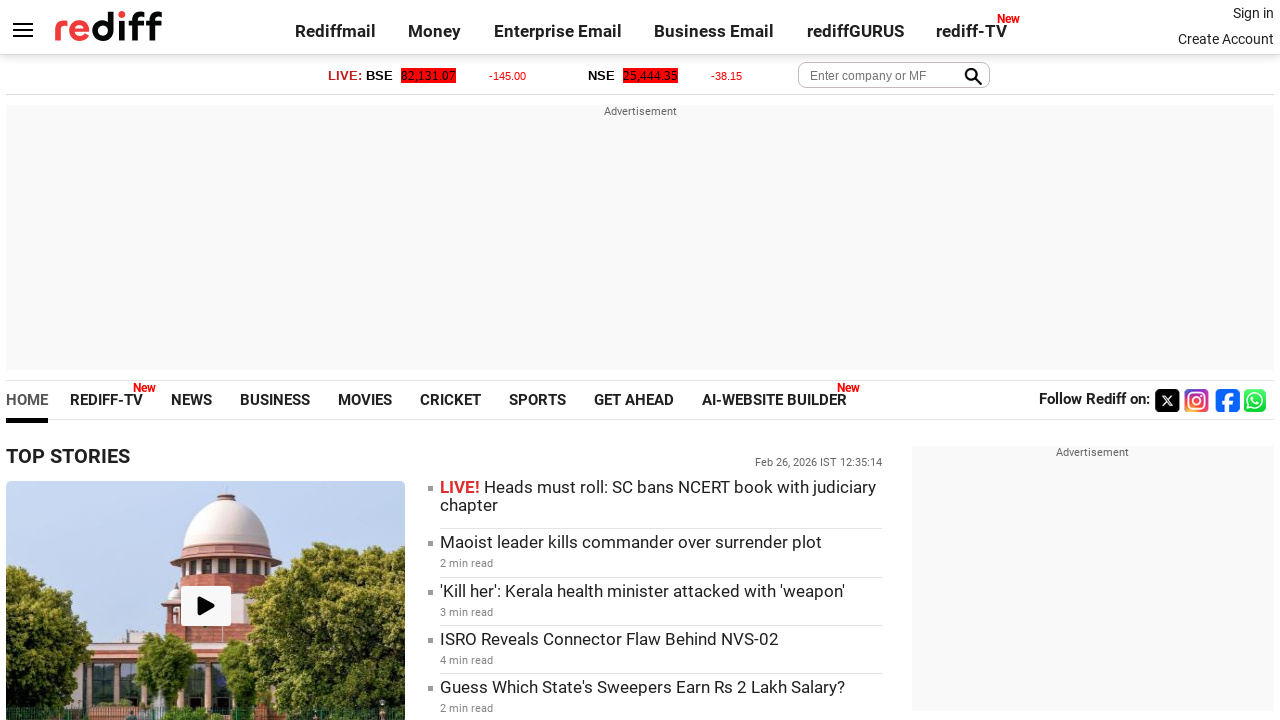

Located logo element on the page
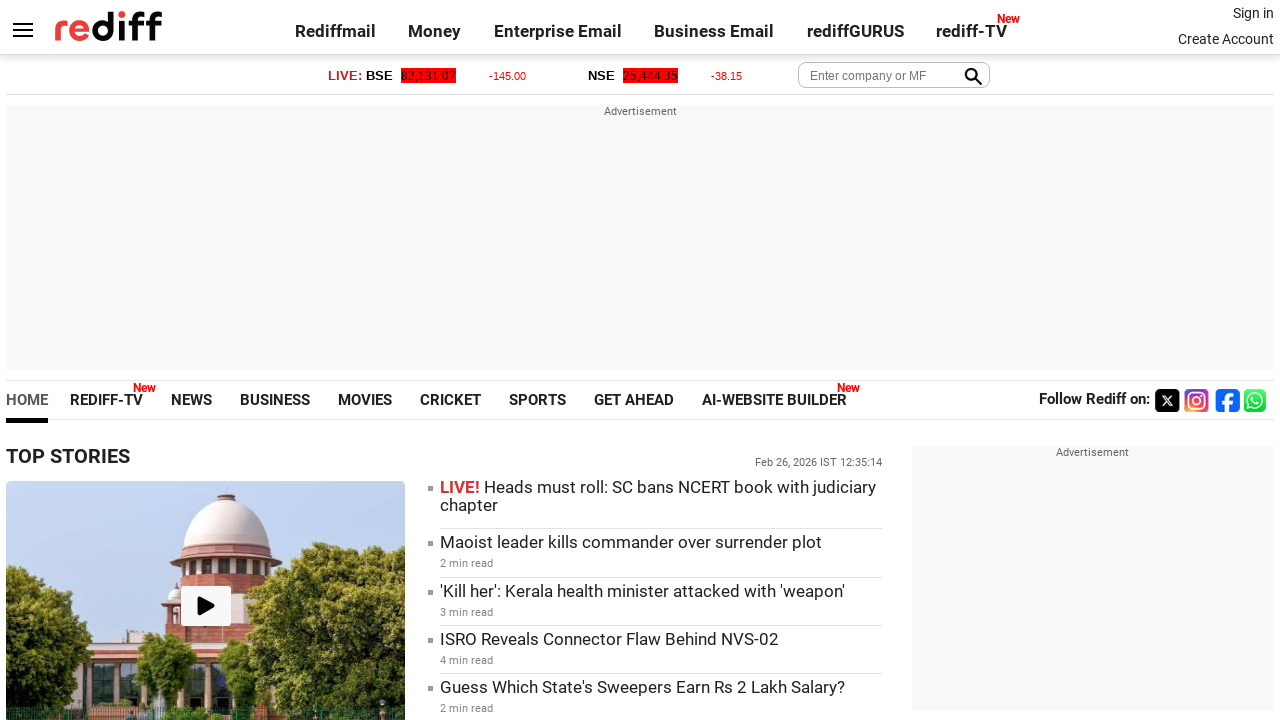

Logo is absent or not visible on Rediff homepage
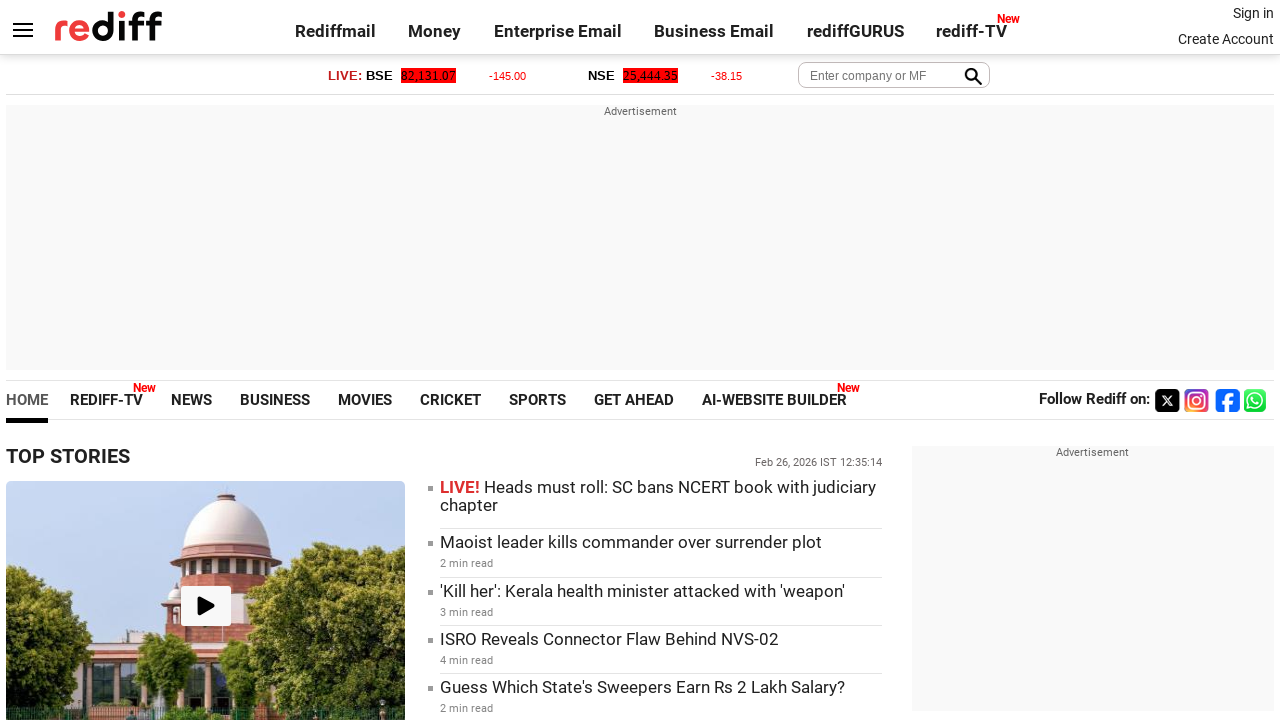

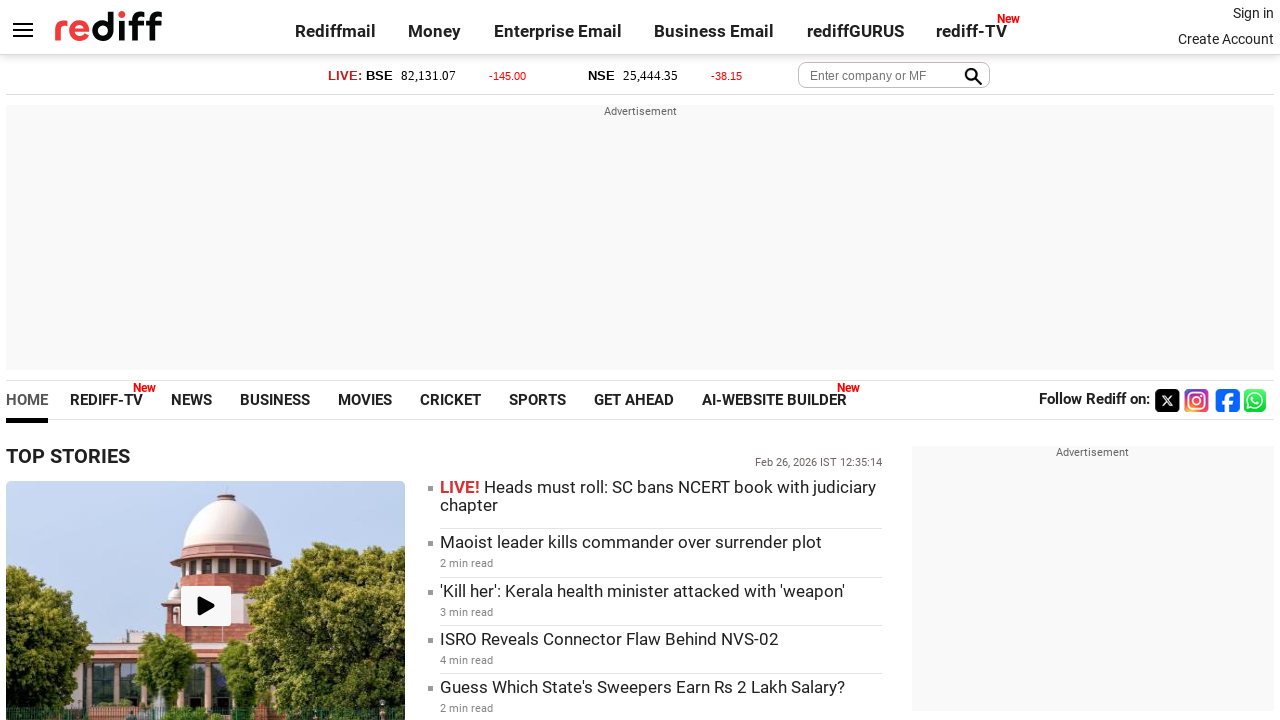